Retrieves various values from the GitHub page including URL, content, cookies, and title

Starting URL: https://github.com/hardkoded/puppeteer-sharp

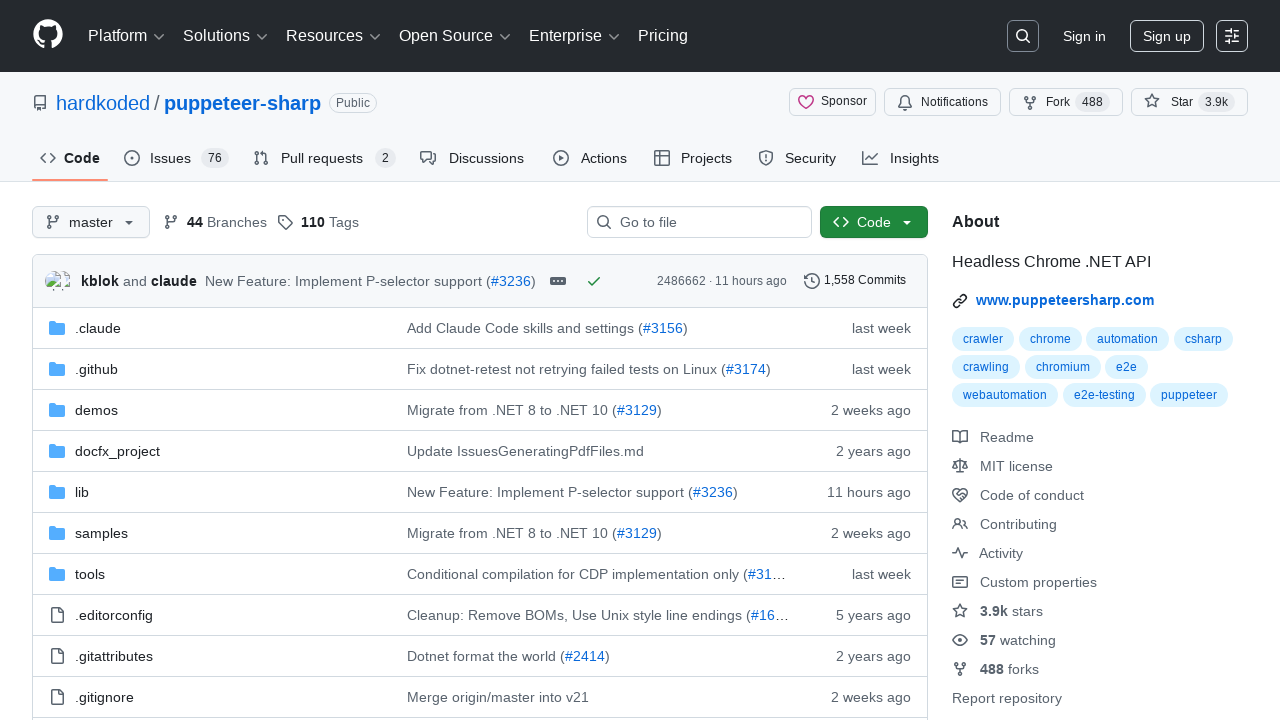

Navigated to GitHub puppeteer-sharp repository
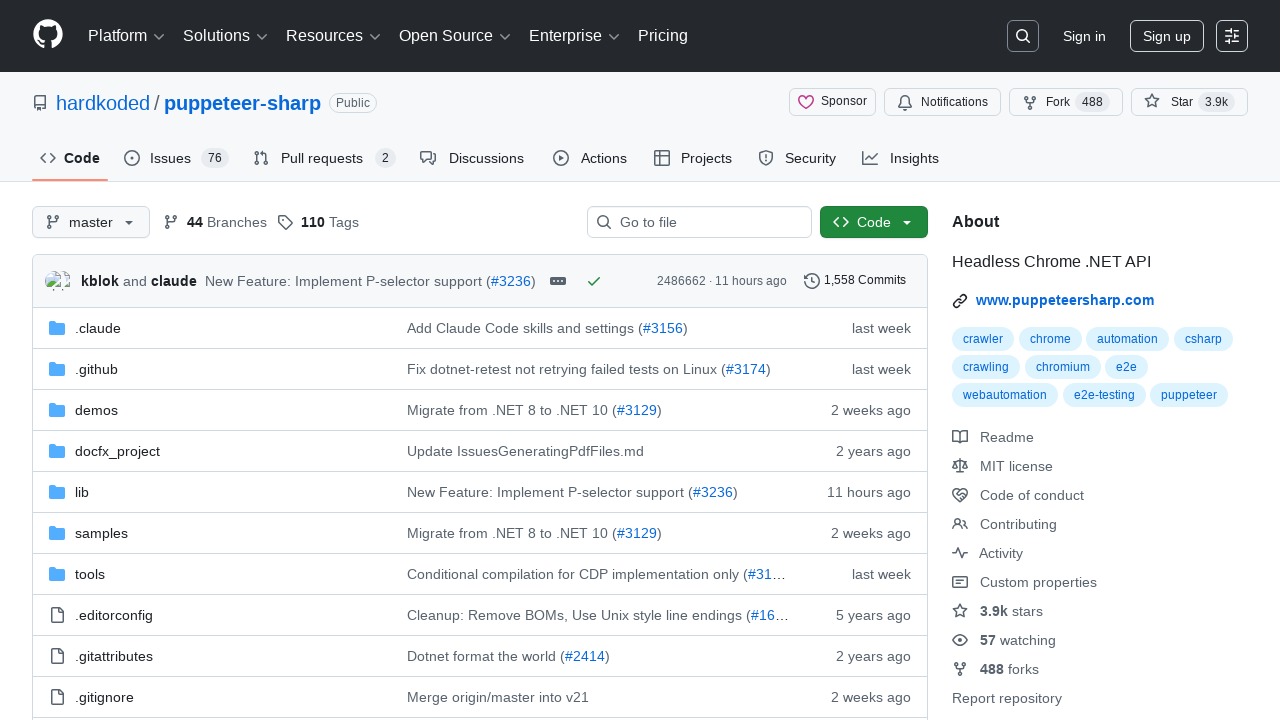

Retrieved current page URL
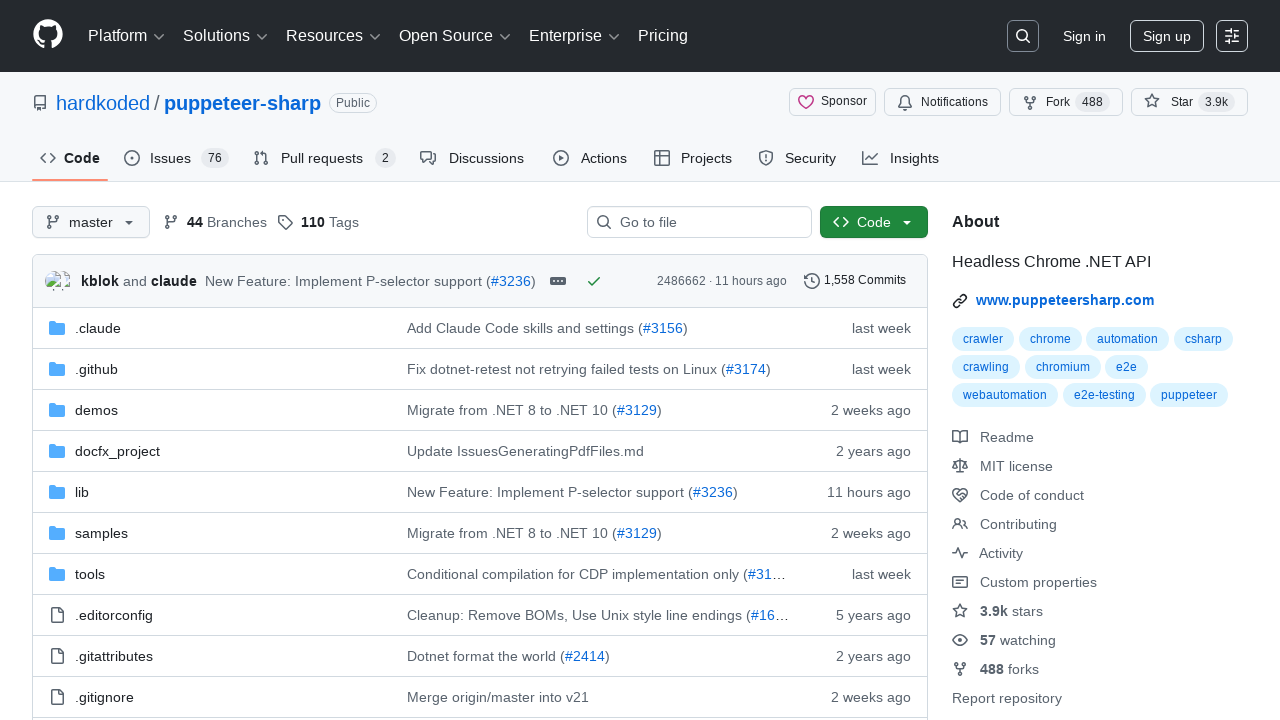

Retrieved page content
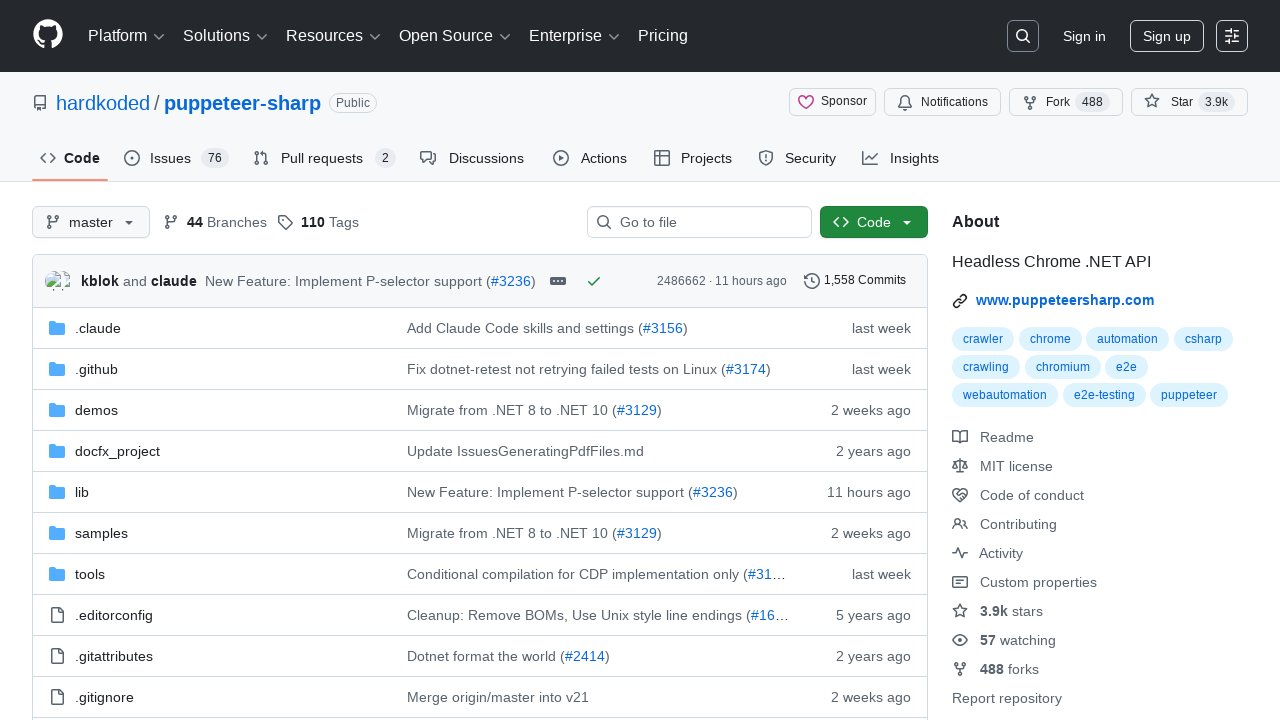

Retrieved page cookies
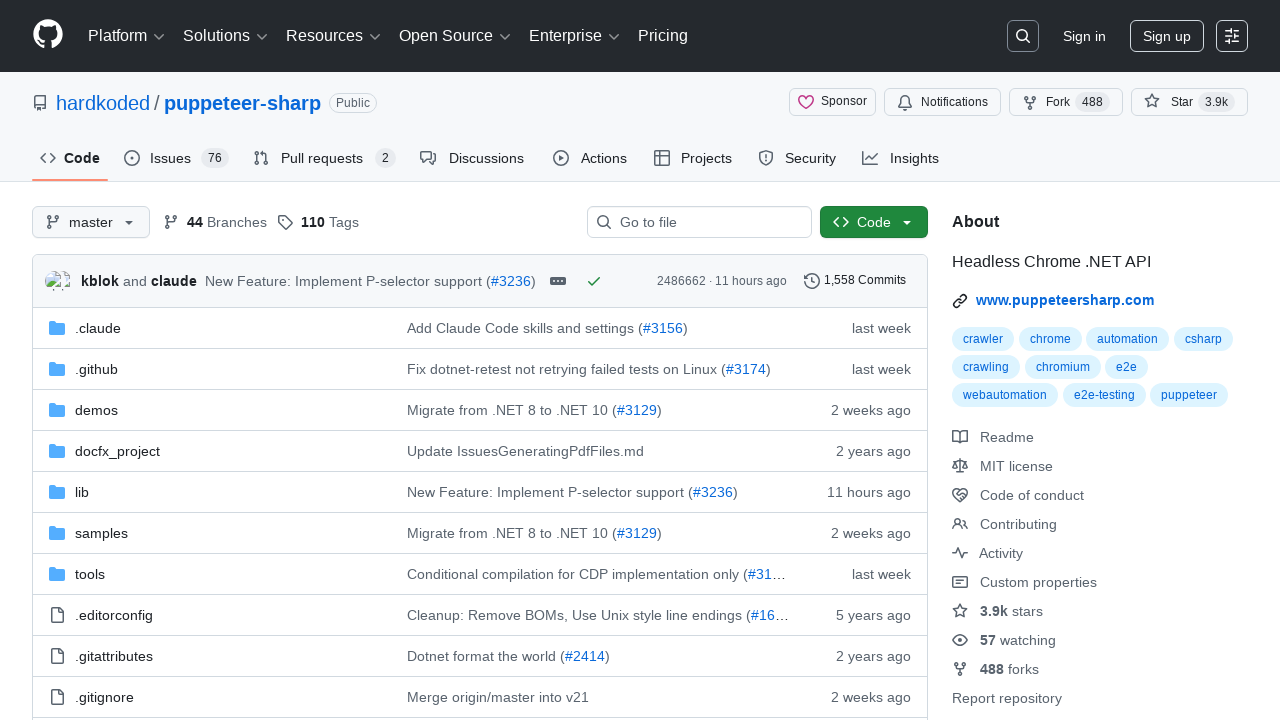

Retrieved page title
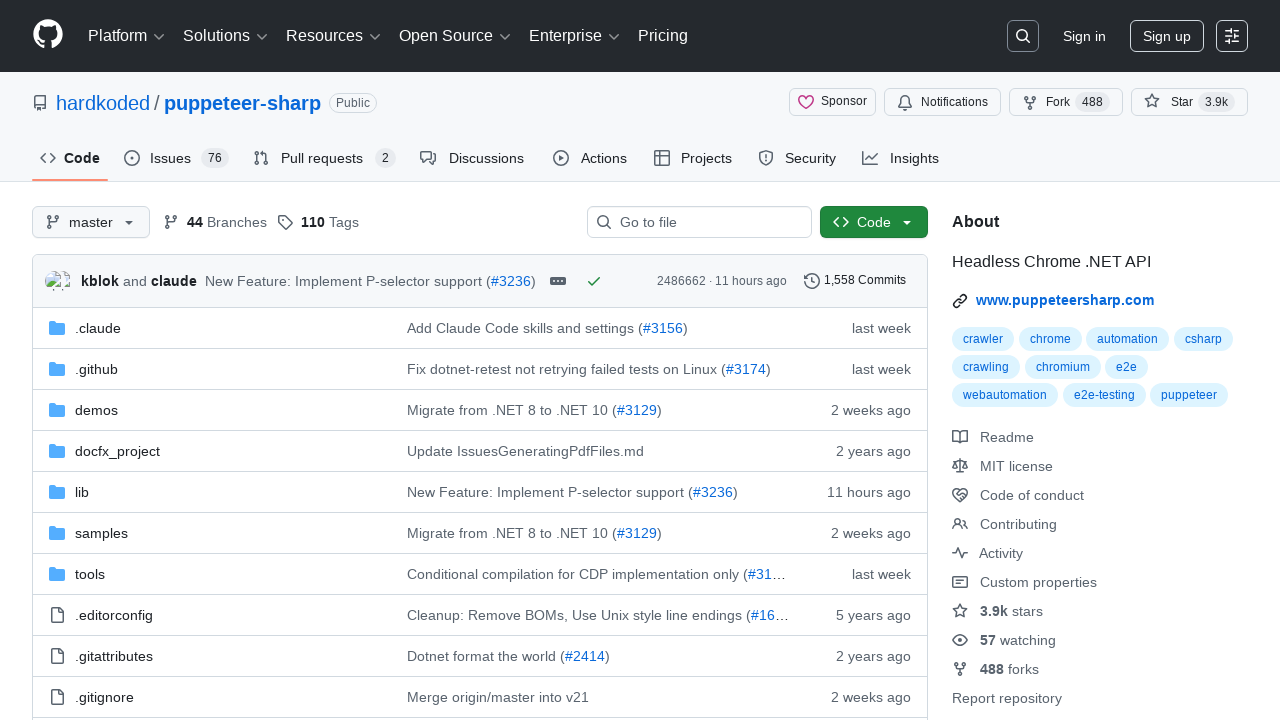

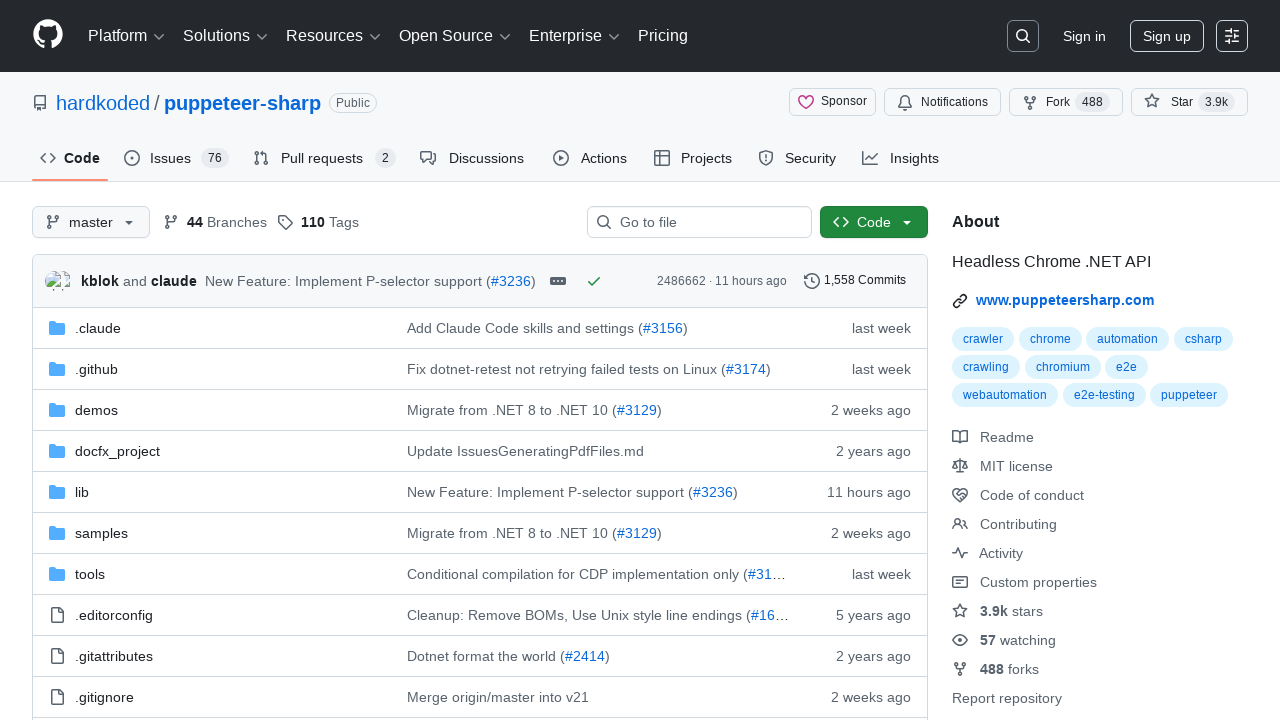